Tests waiting for CSS property value changes after clicking the Start button

Starting URL: https://the-internet.herokuapp.com/dynamic_loading/2

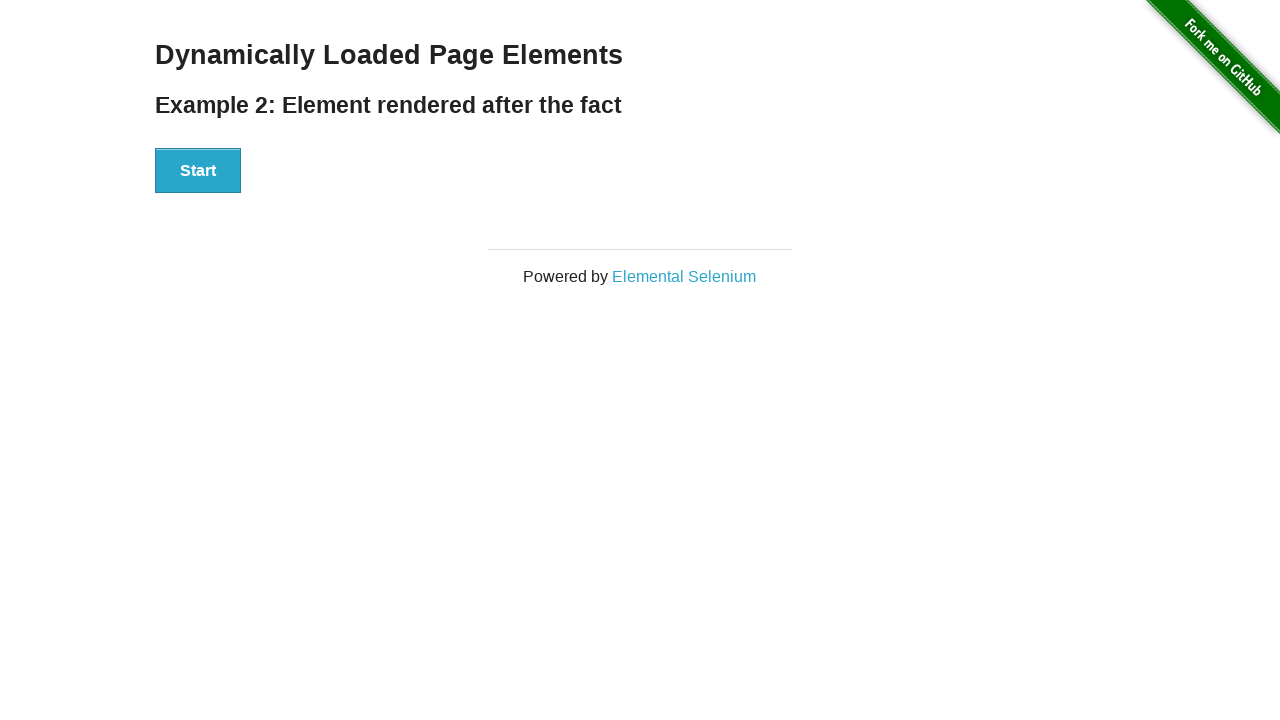

Start button is visible on the page
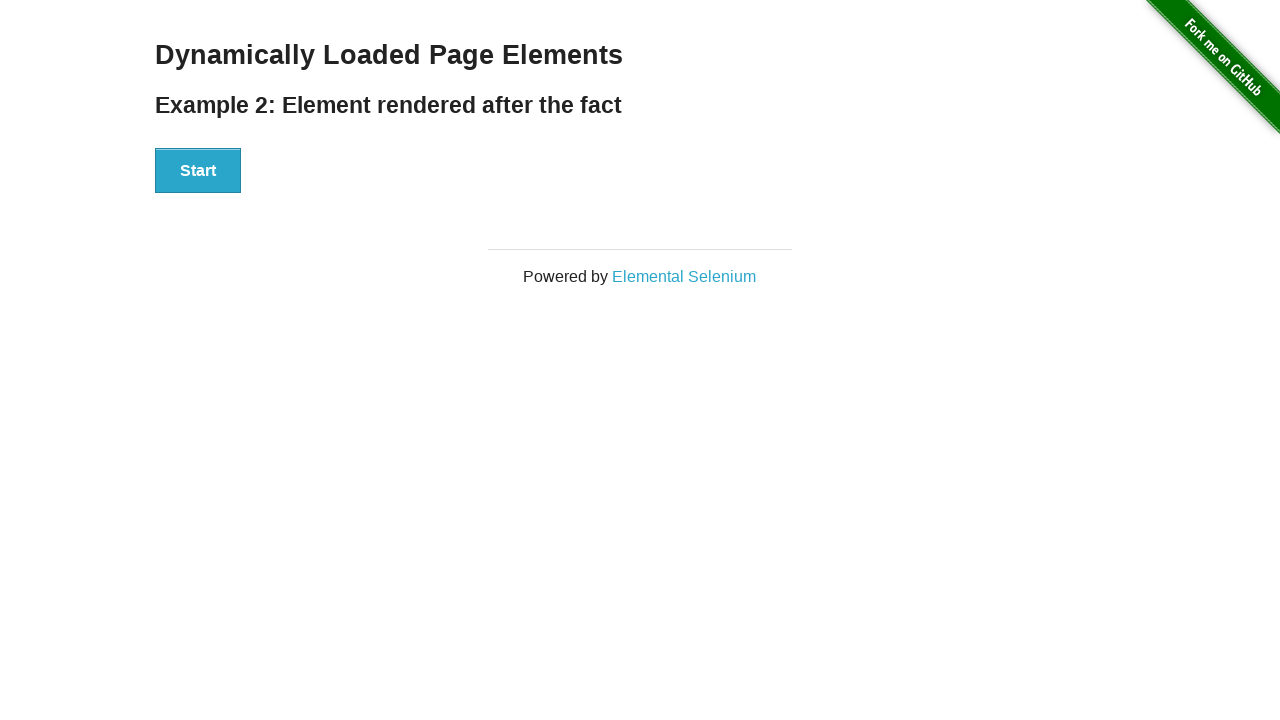

Clicked the Start button at (198, 171) on xpath=//button[text()='Start']
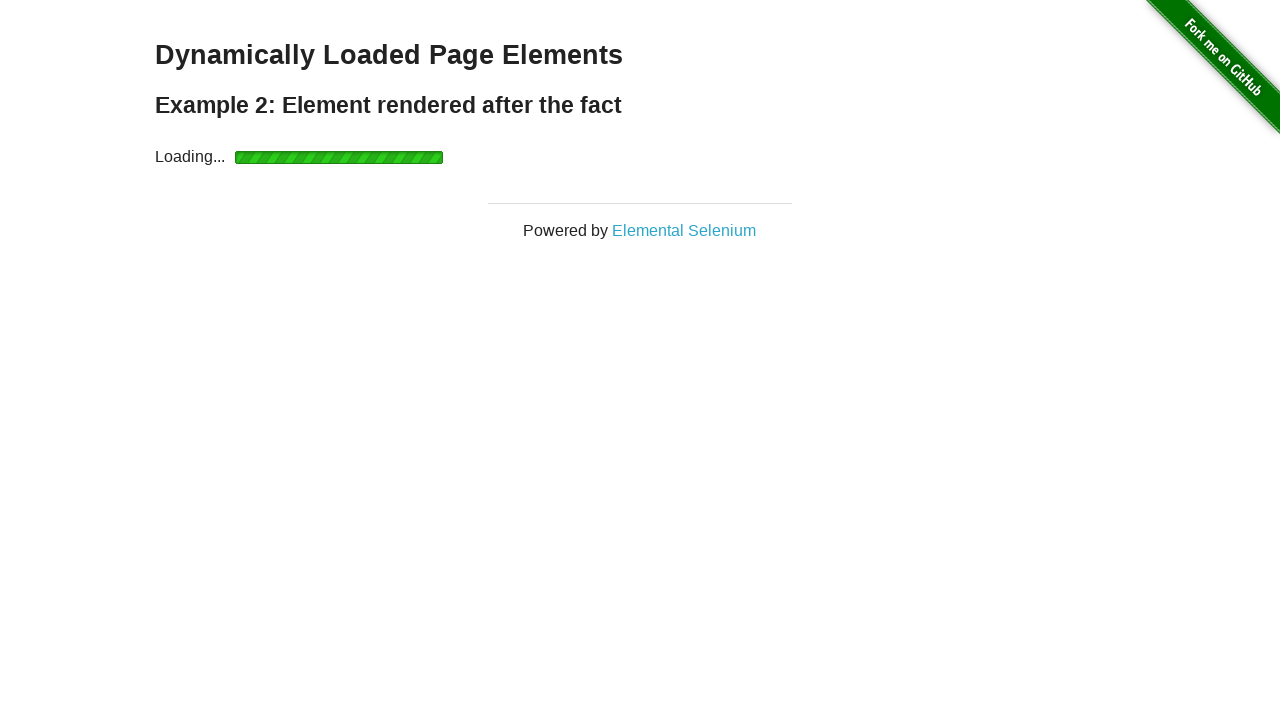

Start element's display CSS property changed to 'none'
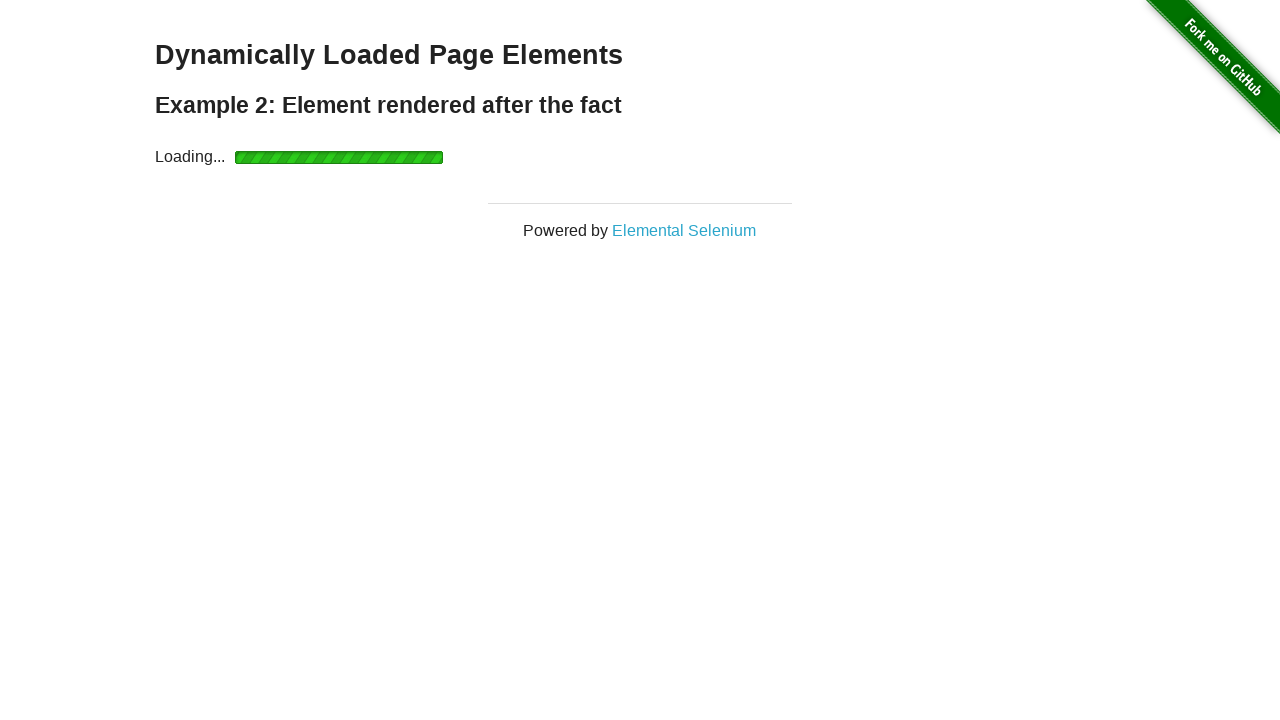

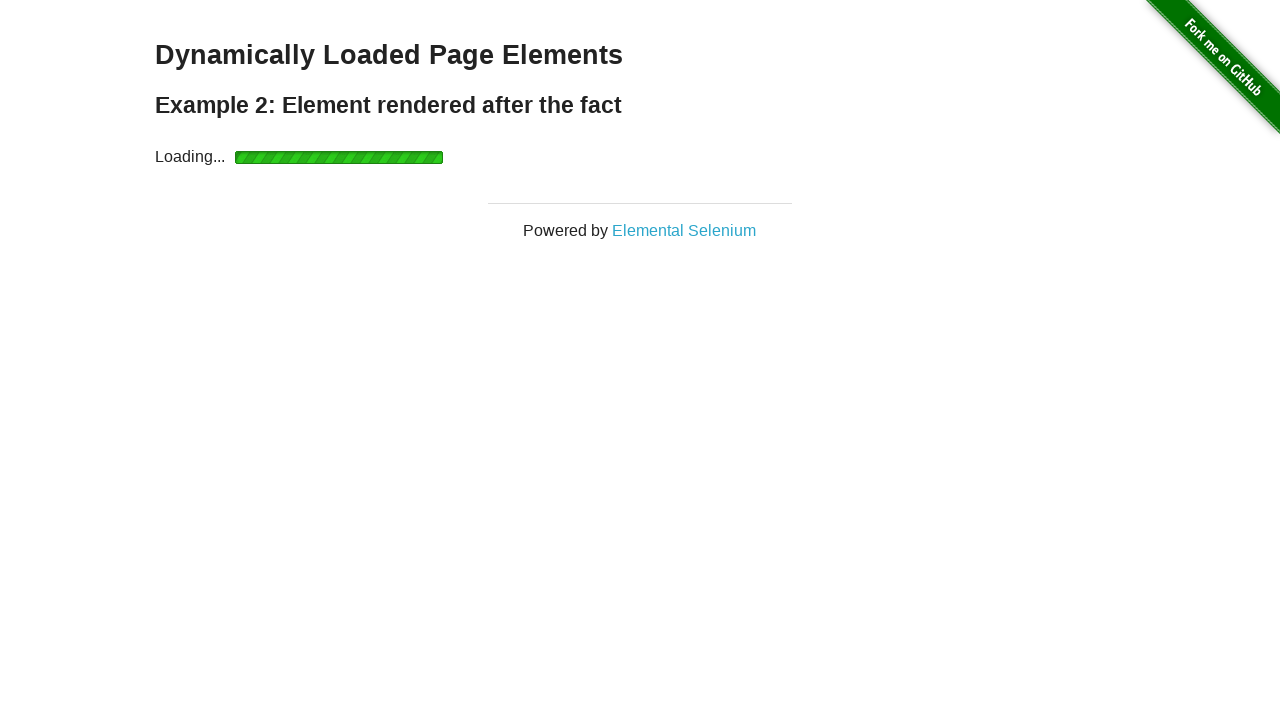